Tests jQuery UI selectable functionality by selecting multiple items while holding the Control key

Starting URL: https://jqueryui.com/selectable/

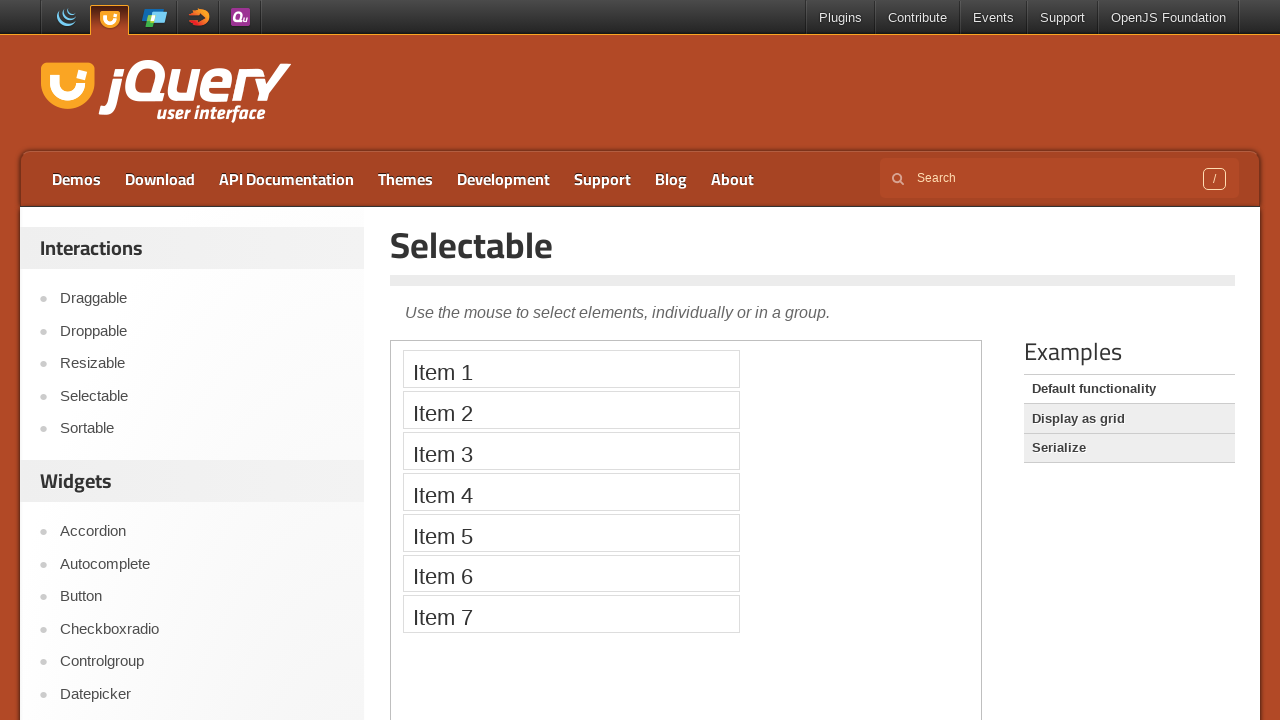

Scrolled down 500 pixels to view the selectable demo area
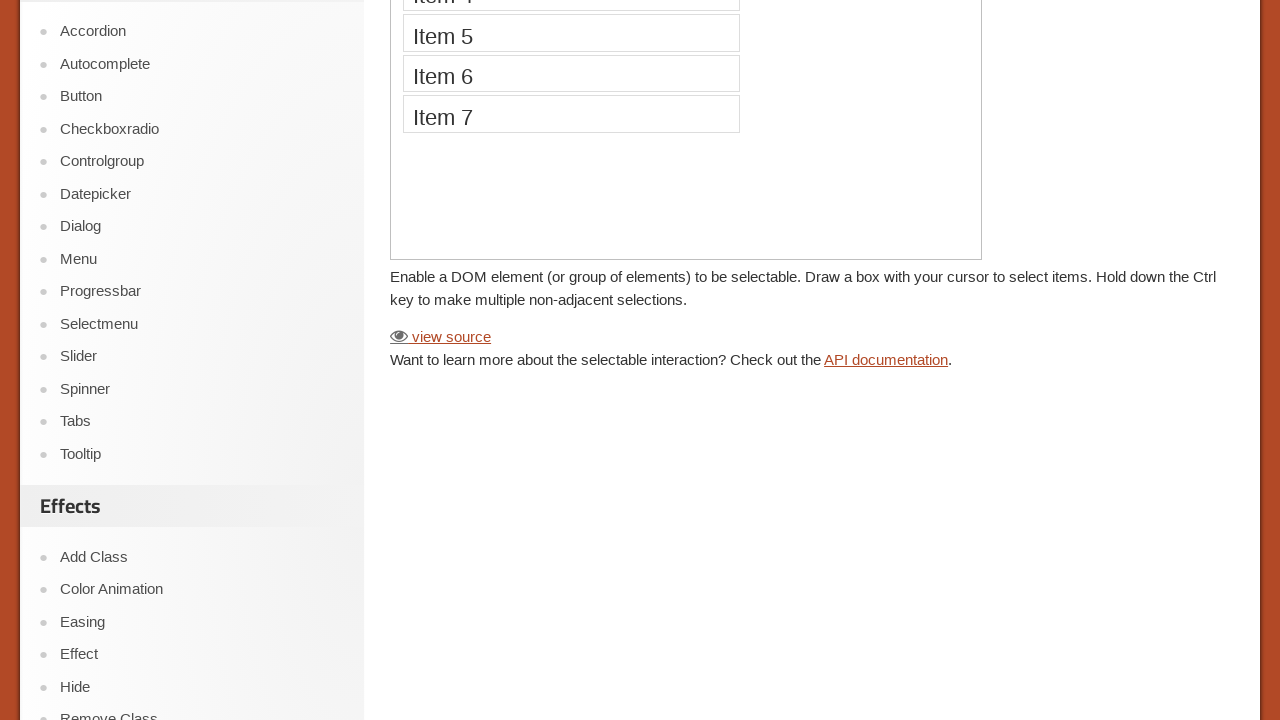

Located the iframe containing the selectable demo
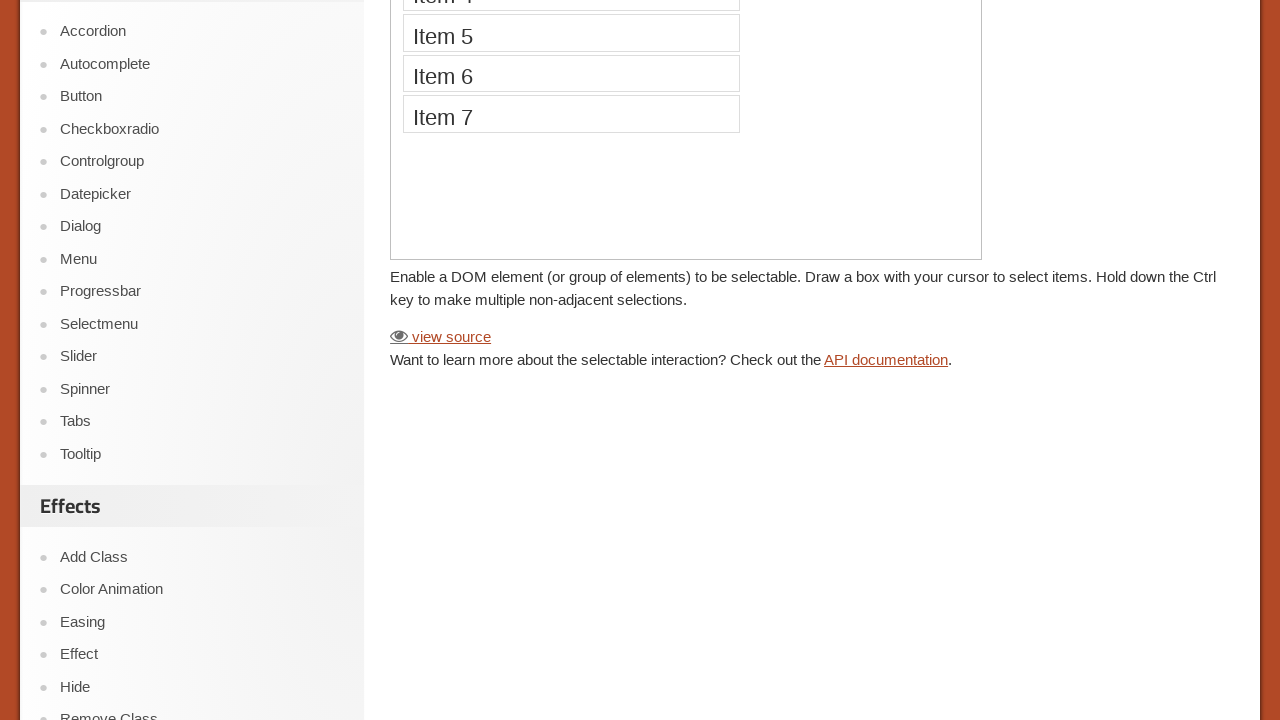

Set frame_page reference to the iframe
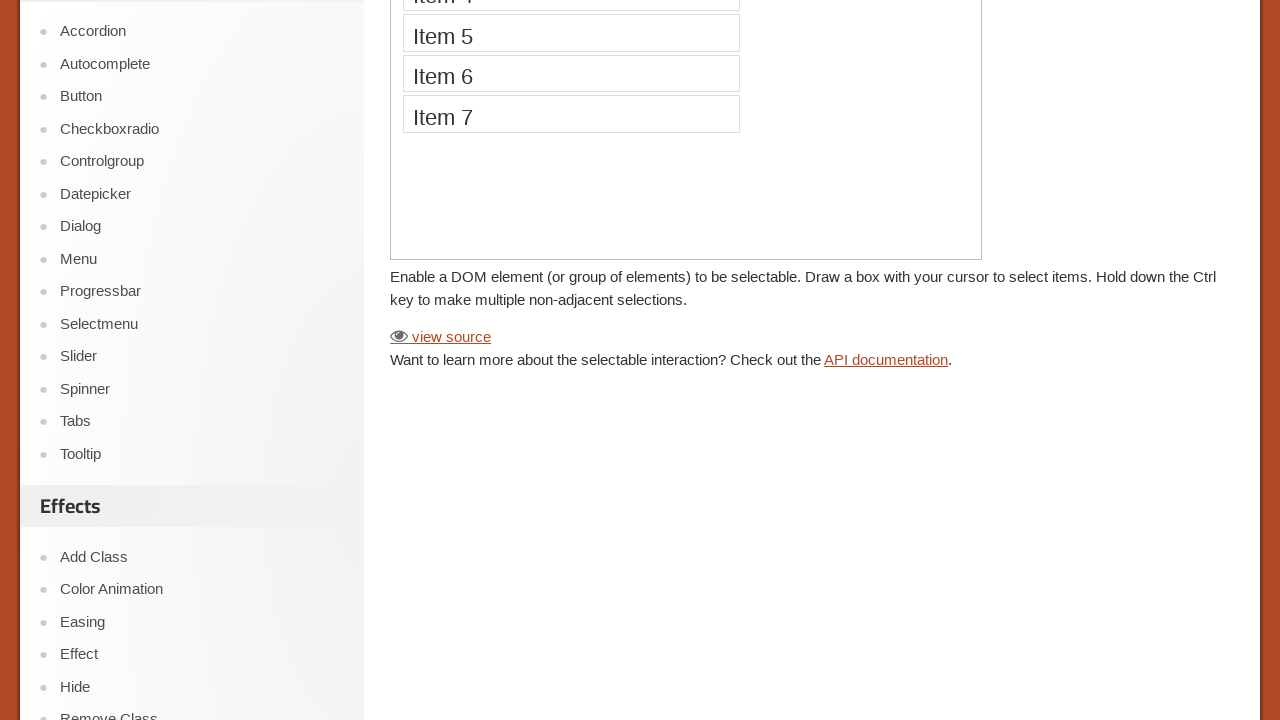

Selected Item 1 with Control key held at (571, 361) on iframe >> nth=0 >> internal:control=enter-frame >> xpath=//li[text()='Item 1']
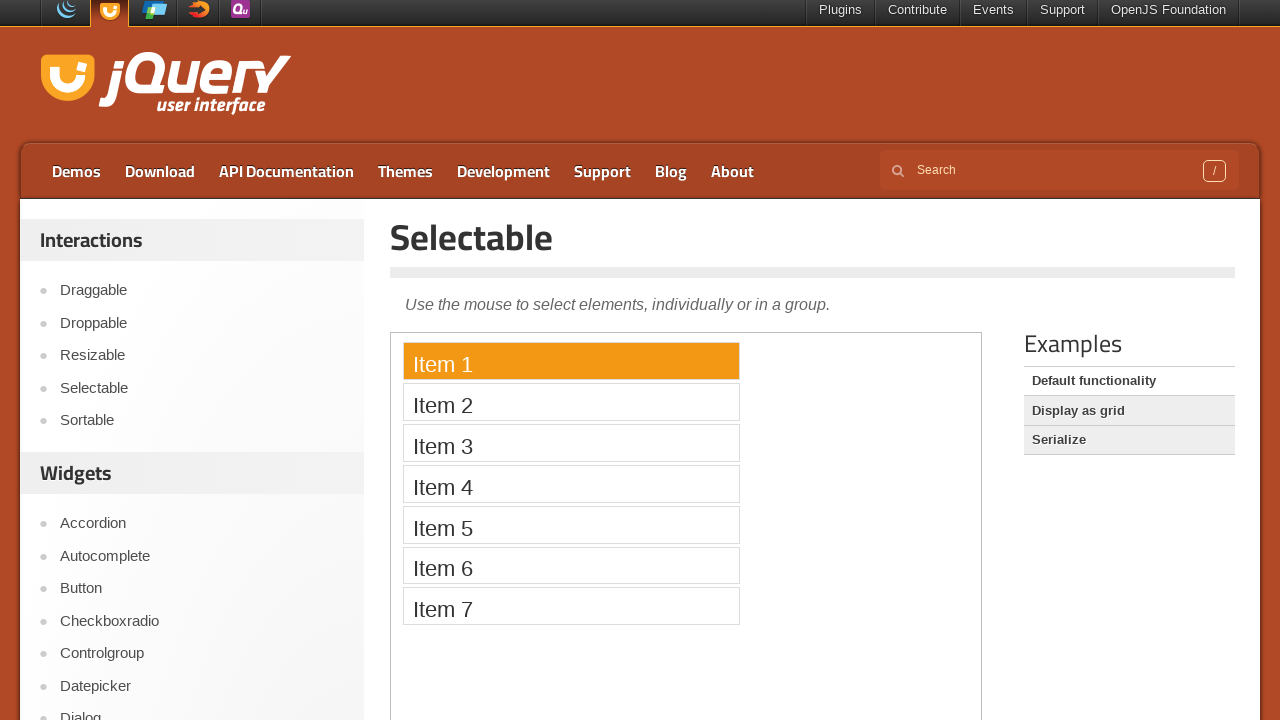

Selected Item 3 with Control key held at (571, 443) on iframe >> nth=0 >> internal:control=enter-frame >> xpath=//li[text()='Item 3']
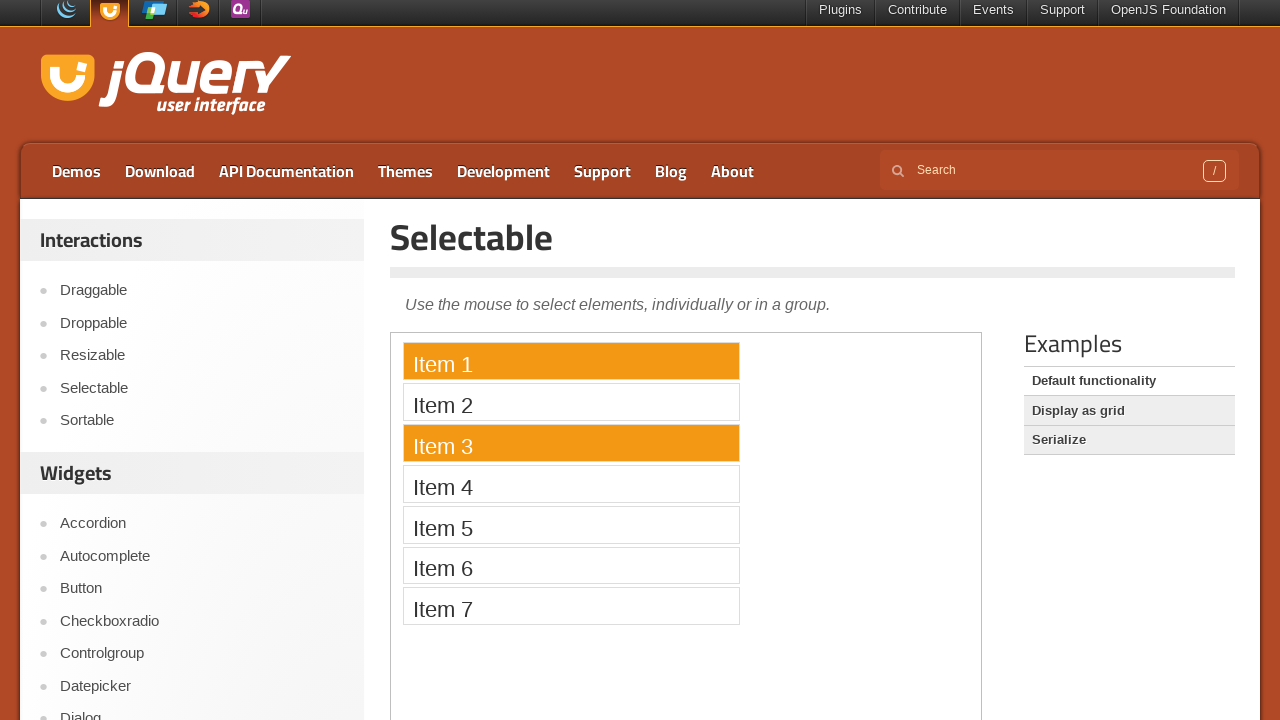

Selected Item 5 with Control key held at (571, 524) on iframe >> nth=0 >> internal:control=enter-frame >> xpath=//li[text()='Item 5']
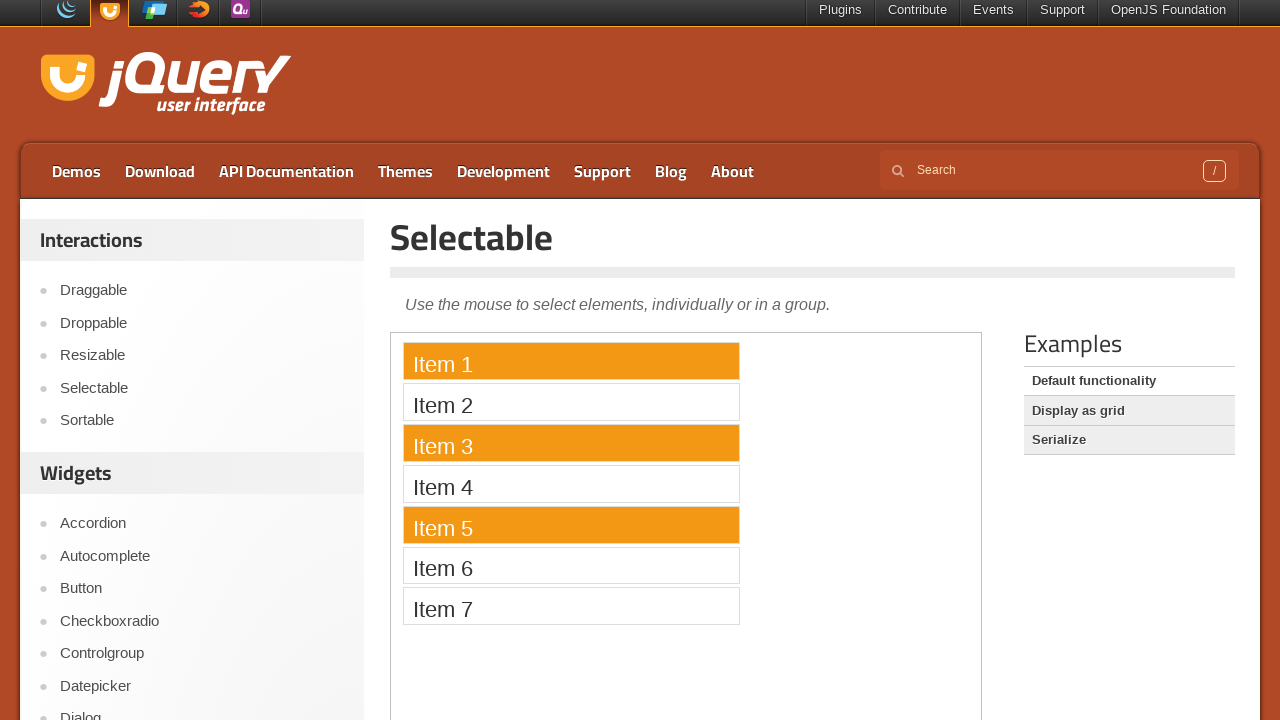

Selected Item 6 with Control key held at (571, 565) on iframe >> nth=0 >> internal:control=enter-frame >> xpath=//li[text()='Item 6']
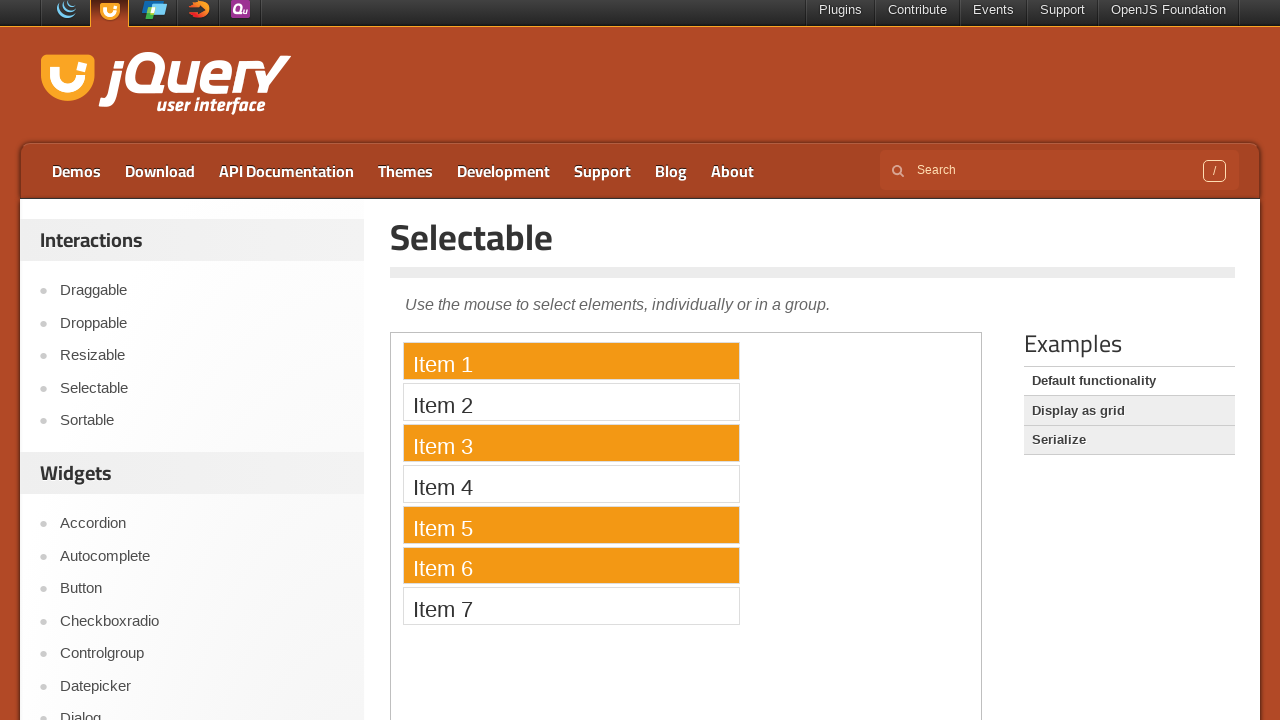

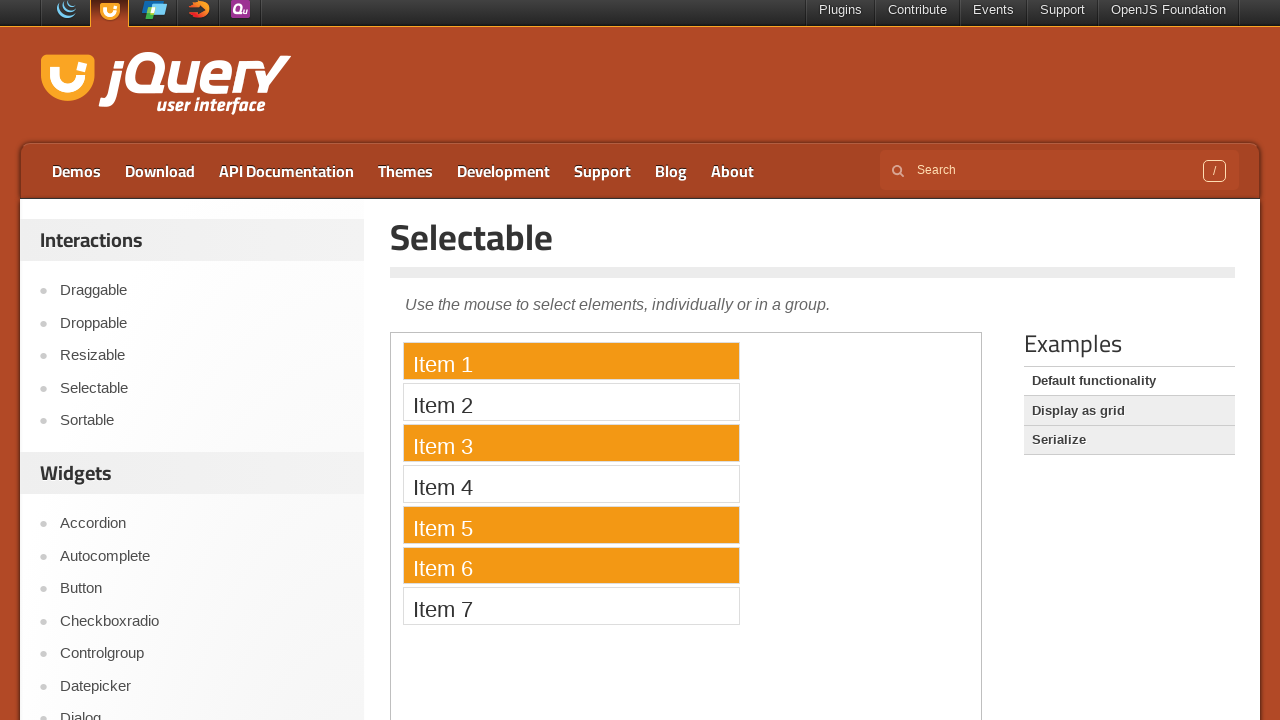